Tests interaction with multiple iframes on a page by filling signup form in first iframe and login form in second iframe

Starting URL: https://demoapps.qspiders.com/ui/frames/multiple?sublist=2

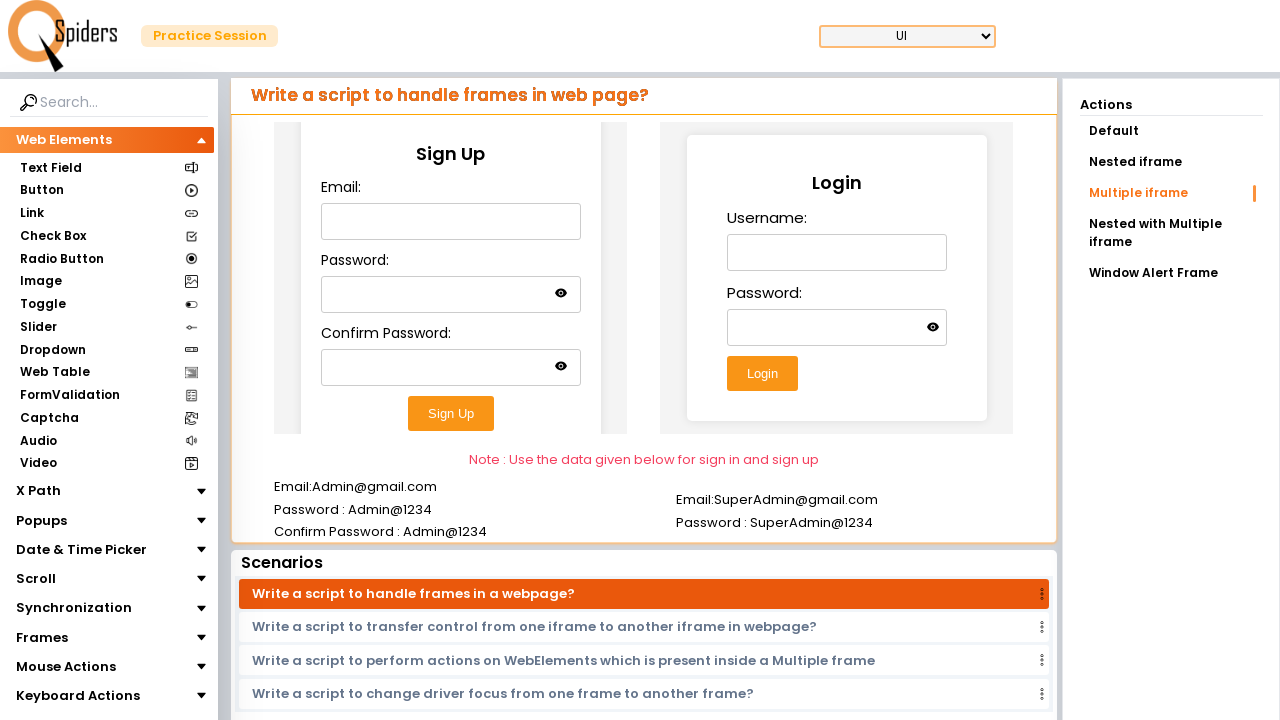

Located first iframe (signup frame)
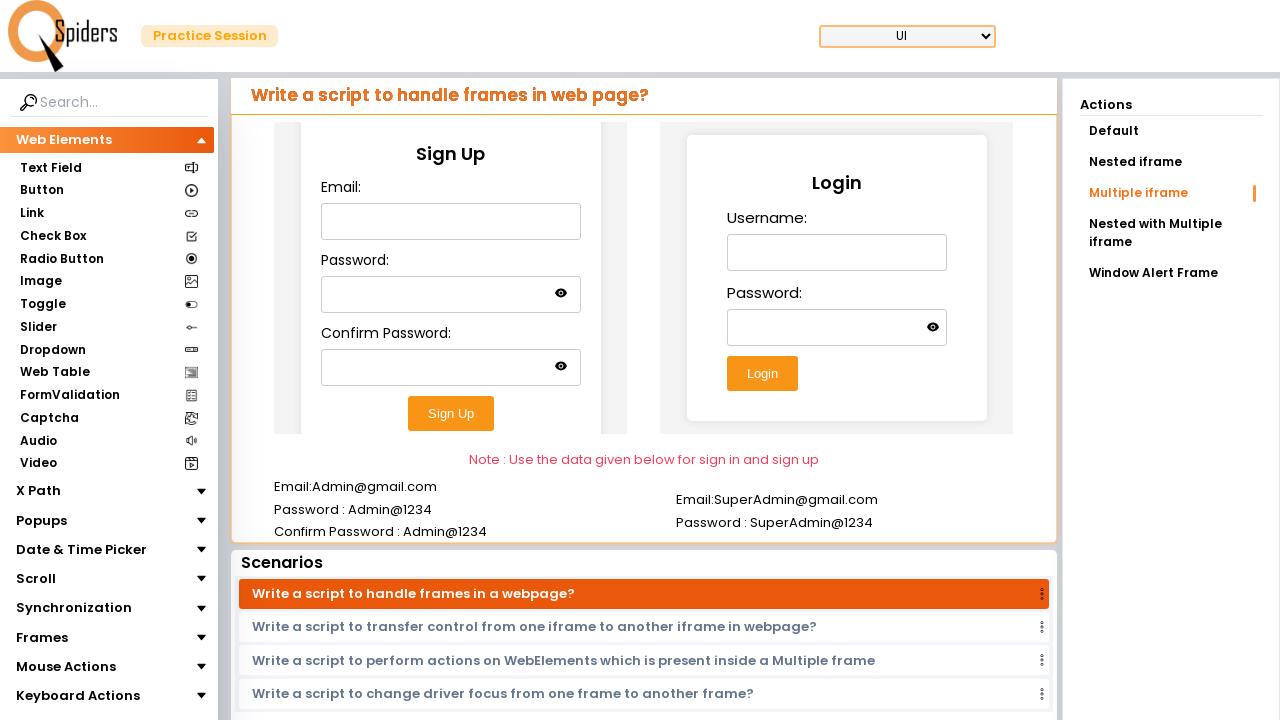

Filled email field in signup form with 'testuser@gmail.com' on (//iframe)[1] >> internal:control=enter-frame >> #email
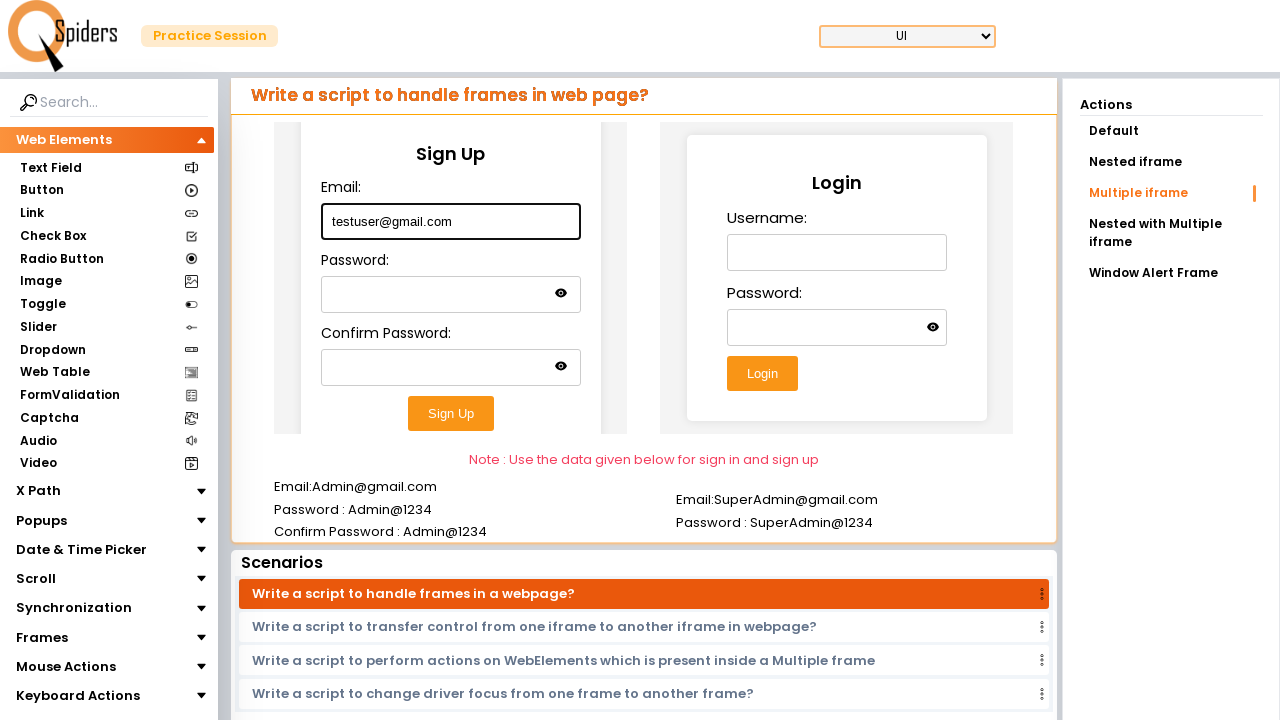

Filled password field in signup form with 'Test@123' on (//iframe)[1] >> internal:control=enter-frame >> #password
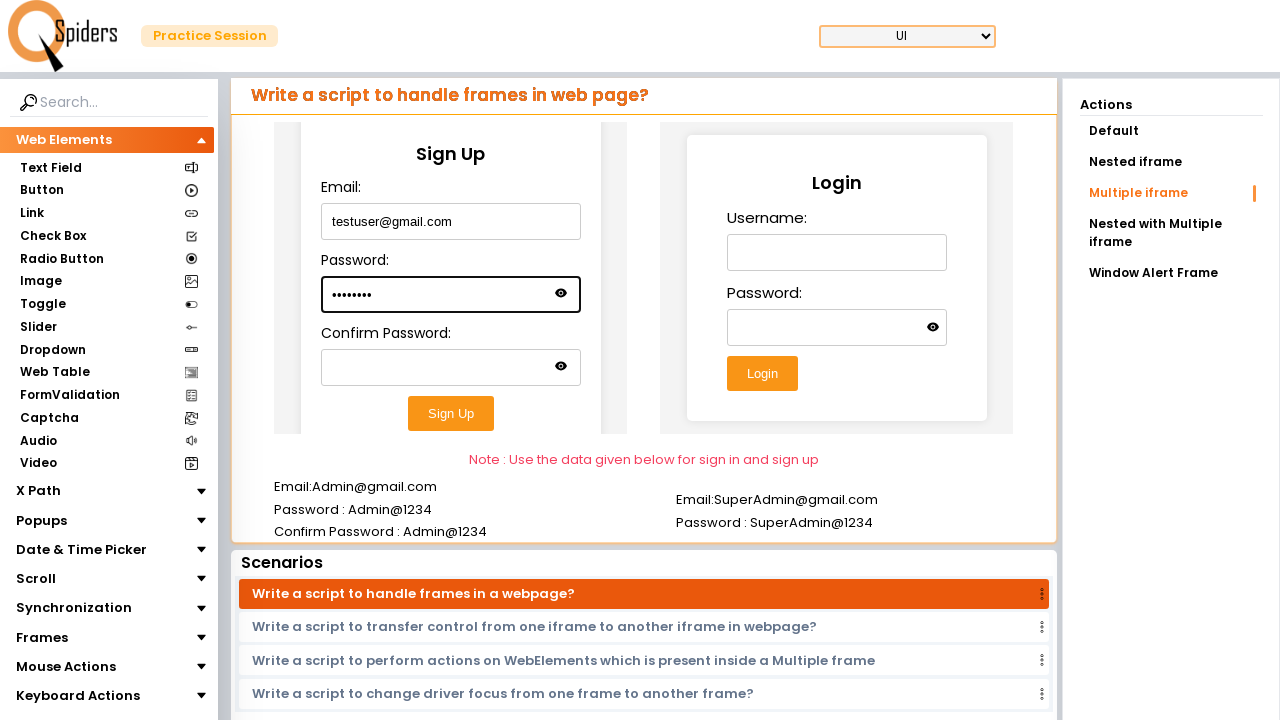

Filled confirm password field in signup form with 'Test@123' on (//iframe)[1] >> internal:control=enter-frame >> #confirm-password
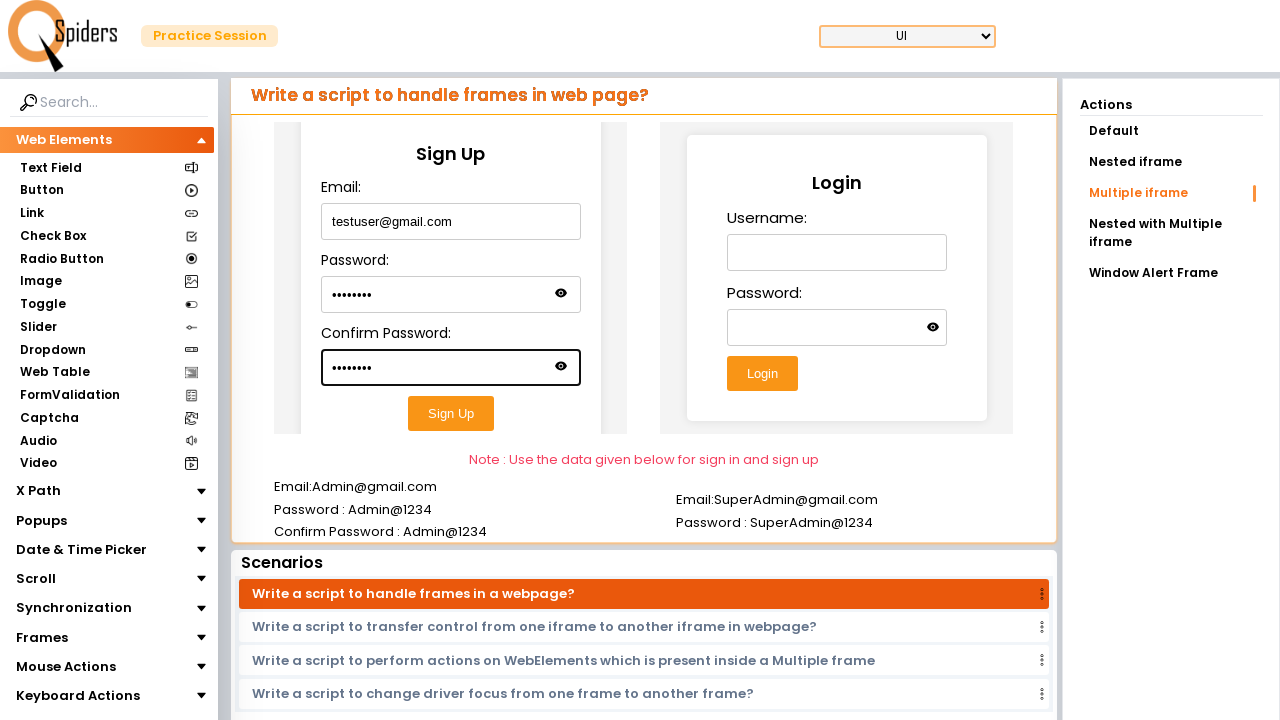

Clicked submit button in signup form at (451, 413) on (//iframe)[1] >> internal:control=enter-frame >> #submitButton
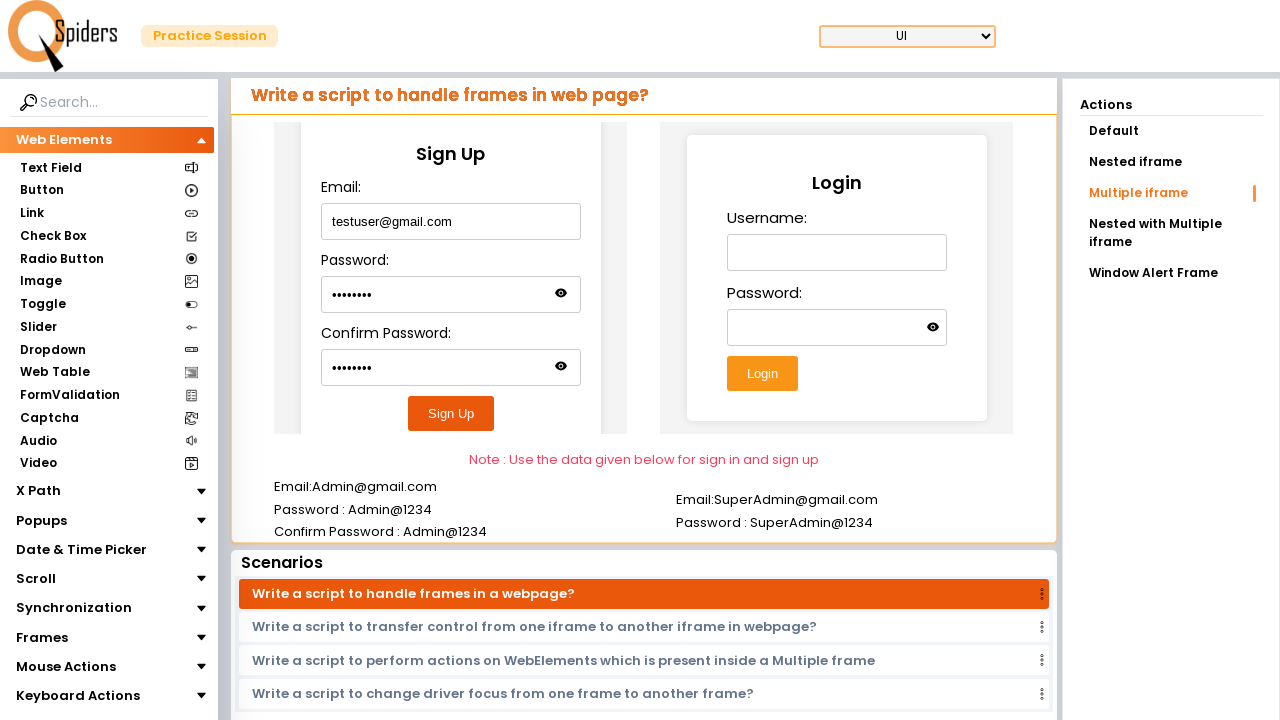

Waited 2 seconds for signup form submission to complete
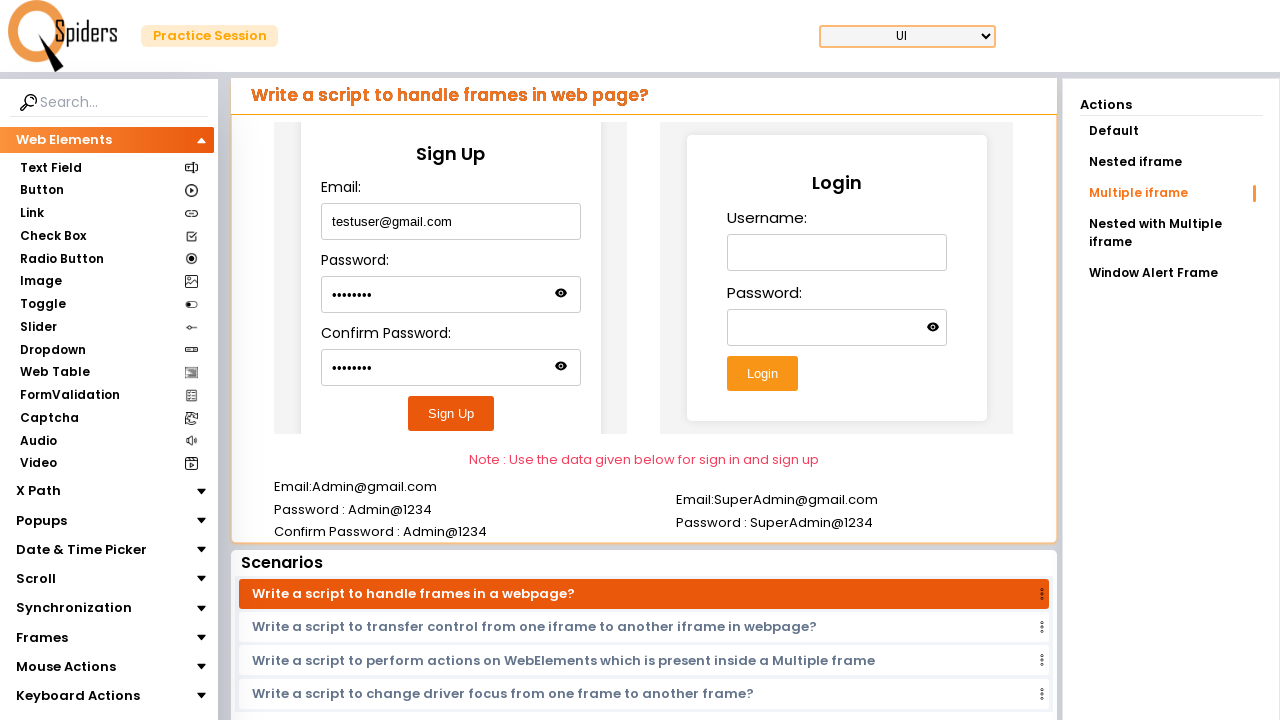

Located second iframe (signin frame)
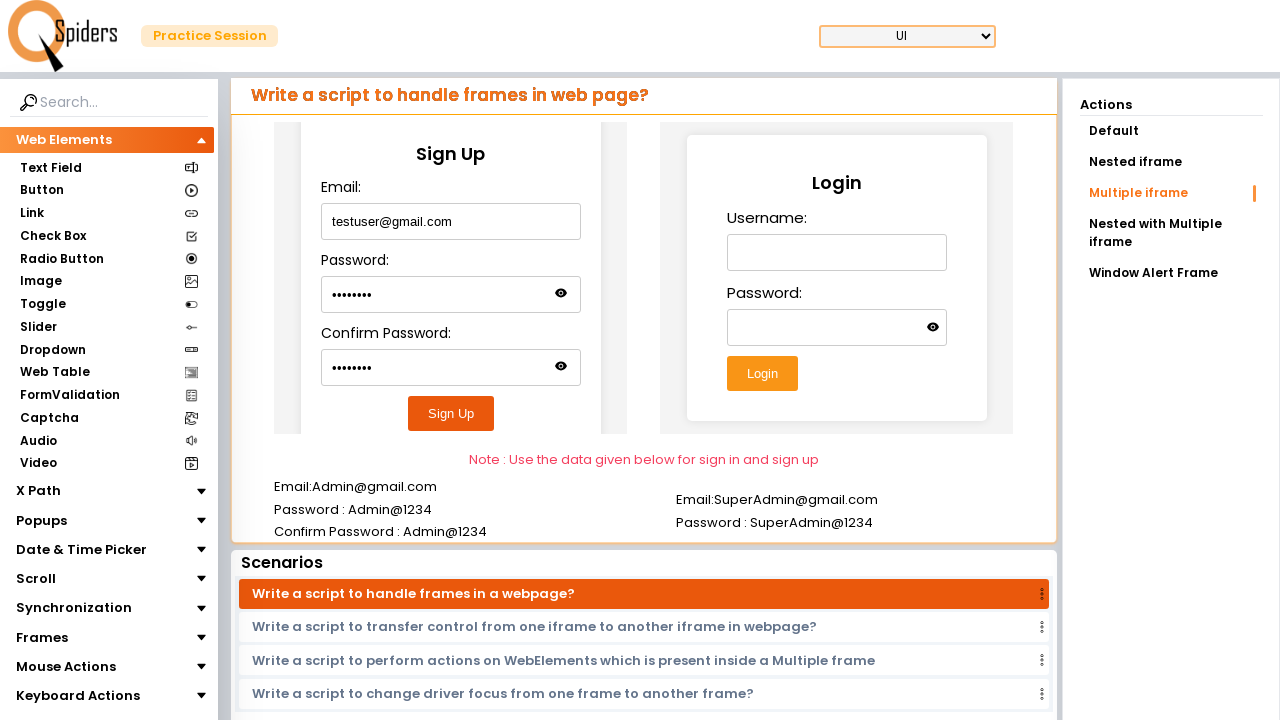

Filled username field in signin form with 'testuser' on (//iframe)[2] >> internal:control=enter-frame >> #username
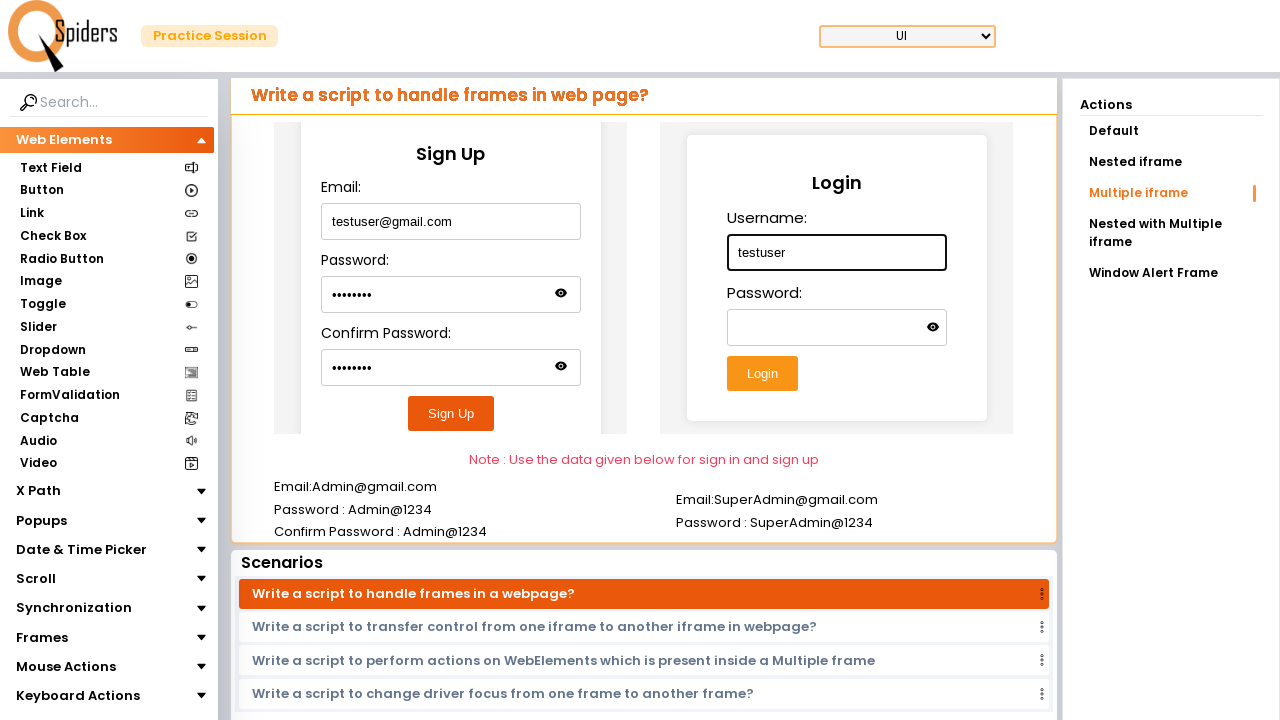

Filled password field in signin form with 'Test@123' on (//iframe)[2] >> internal:control=enter-frame >> #password
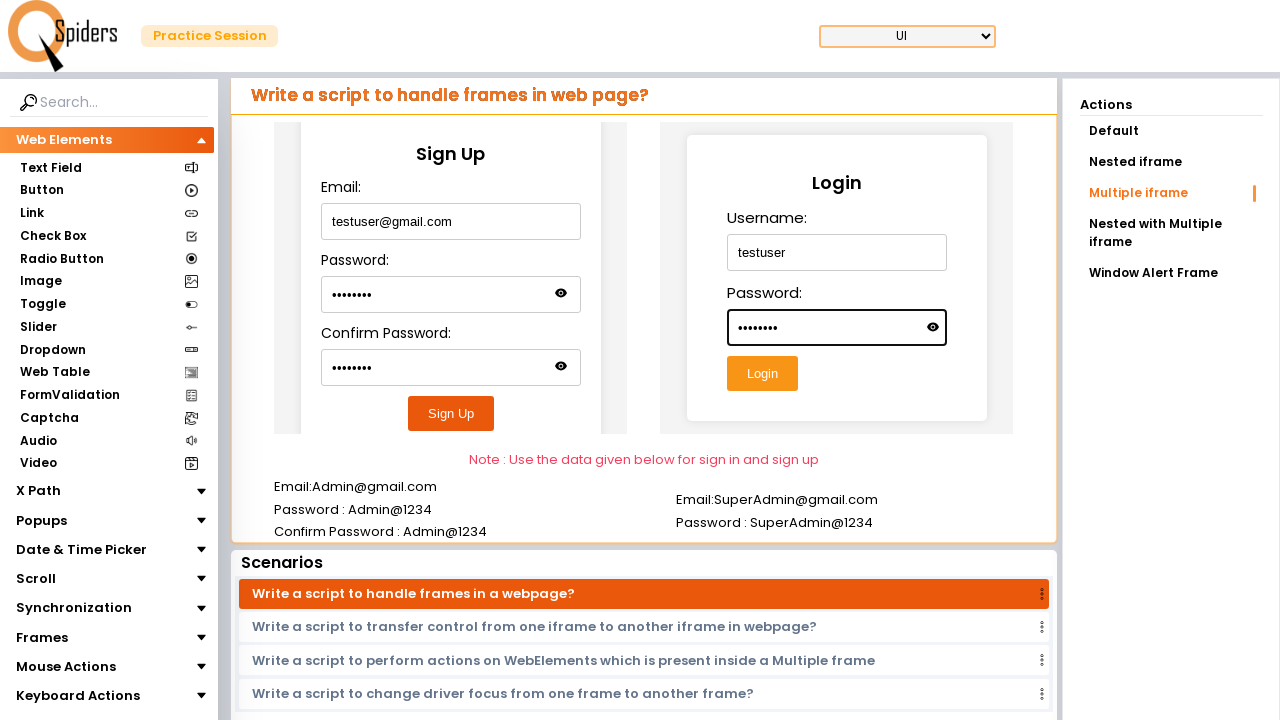

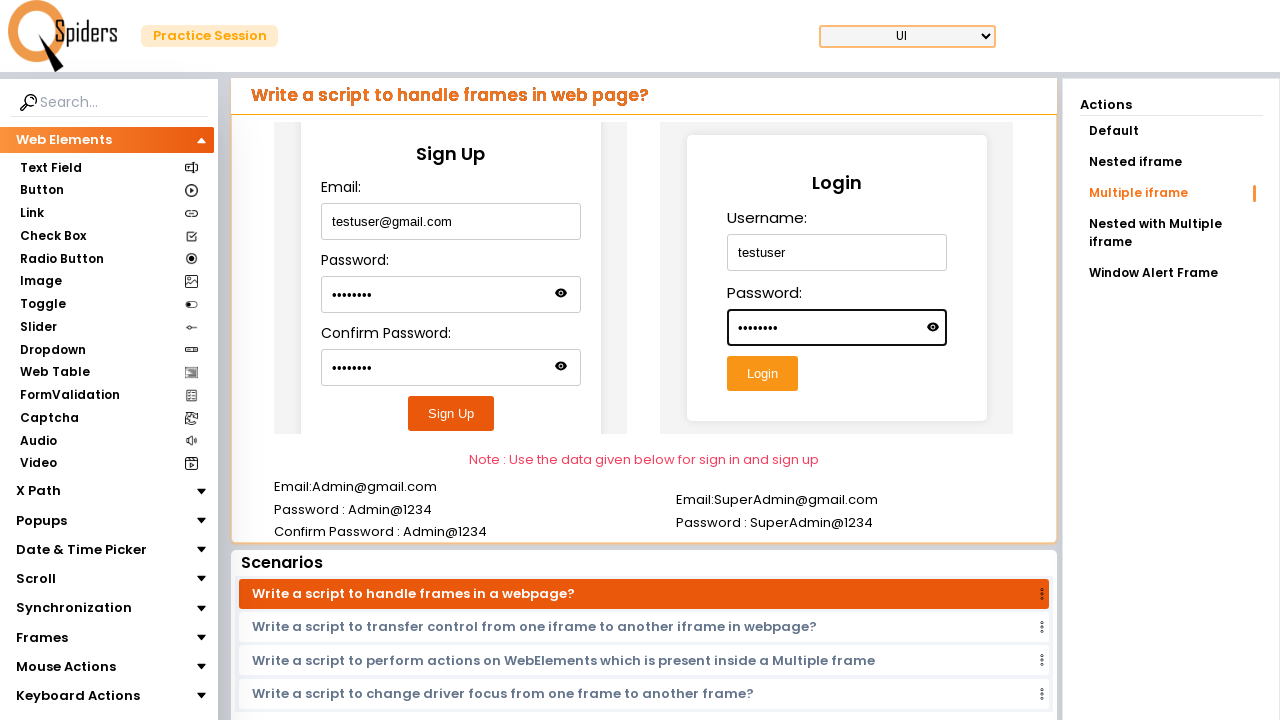